Tests GitHub search functionality by clicking the search button, entering "selenium" as a search term, and pressing Enter to submit the search

Starting URL: https://github.com

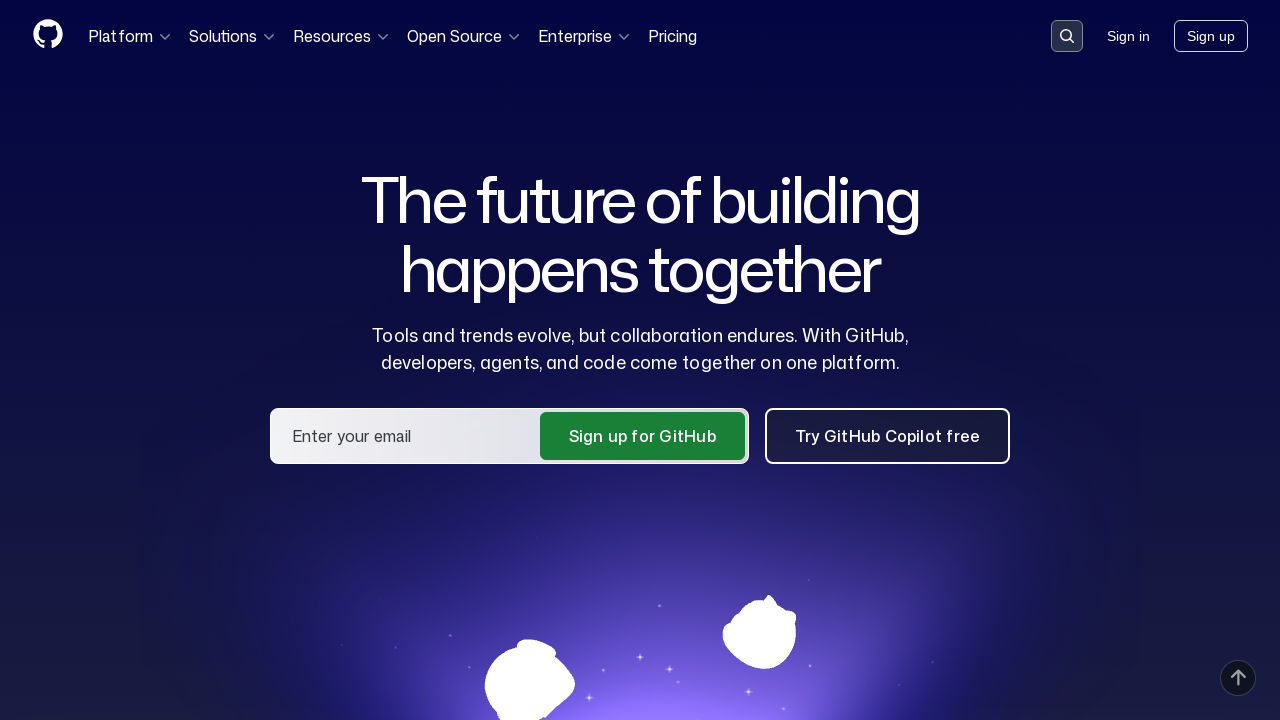

Clicked search button to activate search input at (1067, 36) on qbsearch-input
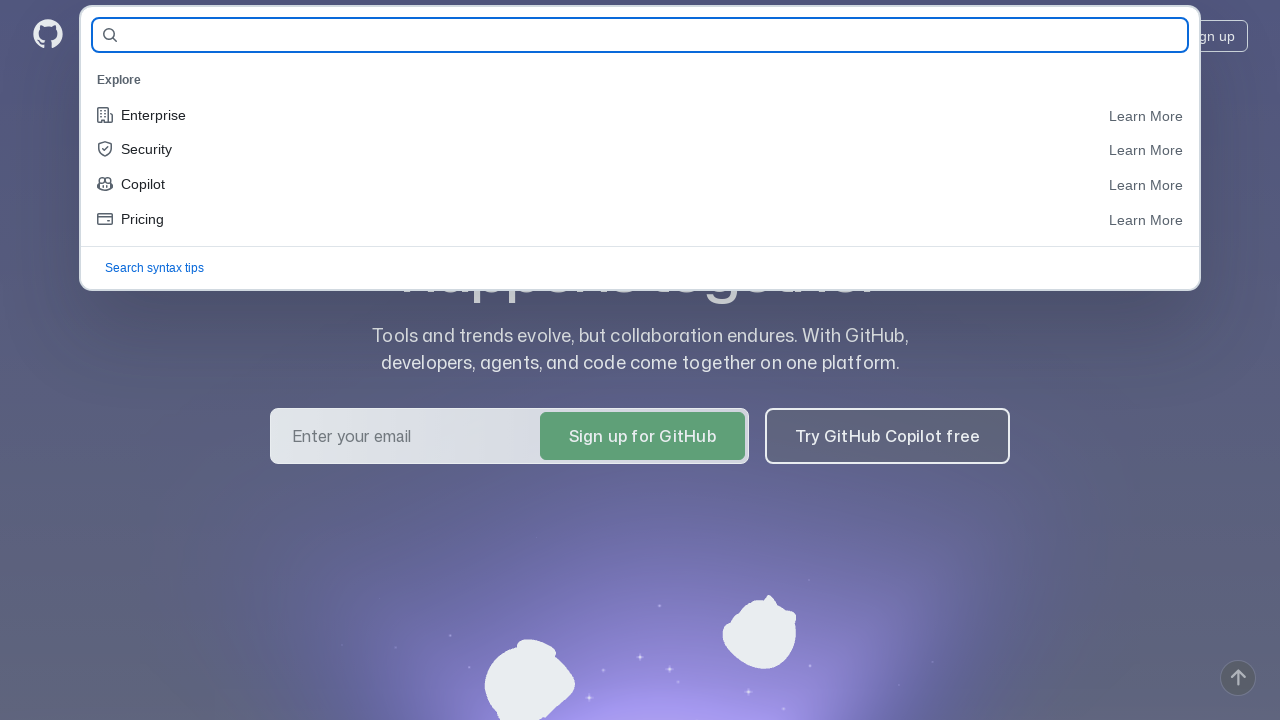

Filled search input with 'selenium' on #query-builder-test
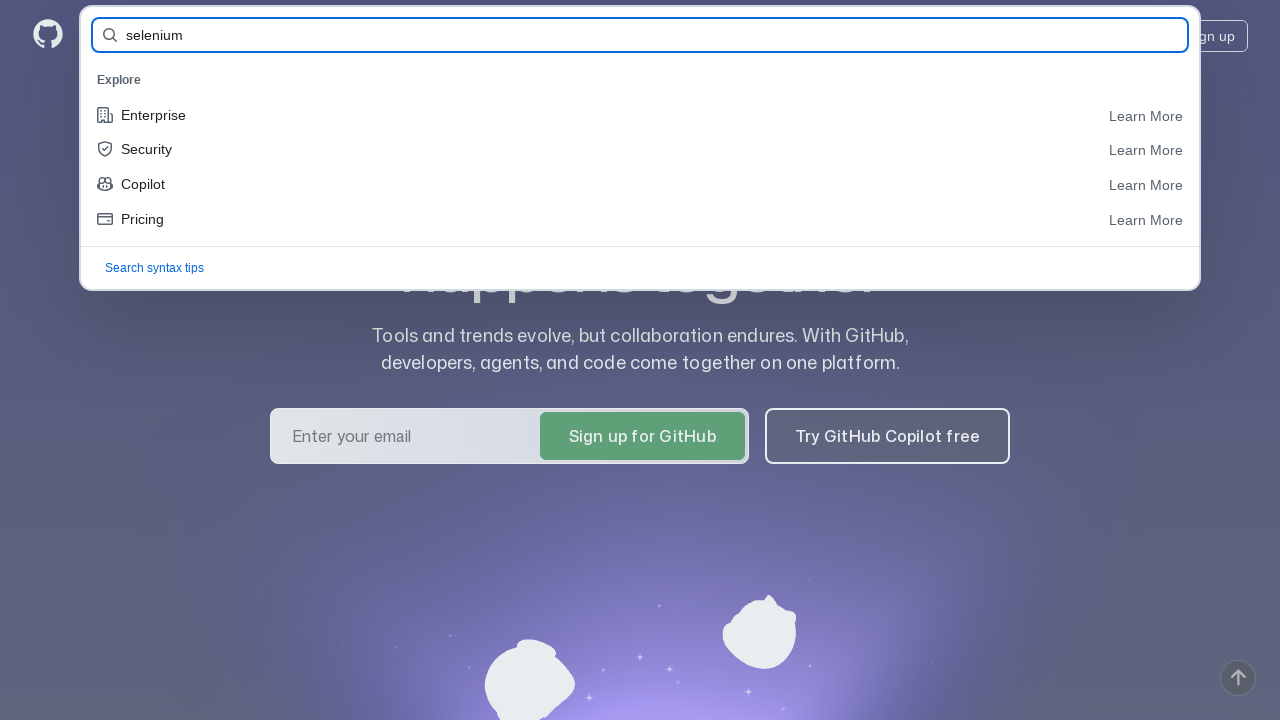

Pressed Enter to submit search for 'selenium' on #query-builder-test
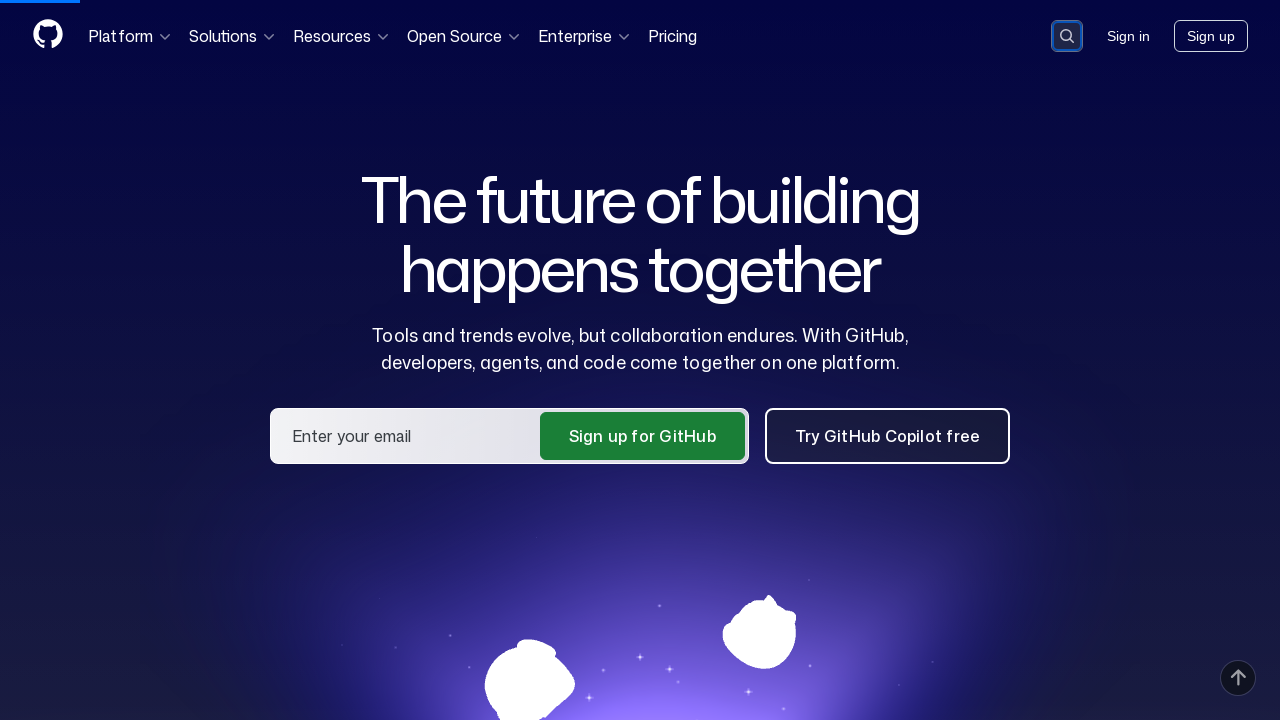

Search results loaded successfully
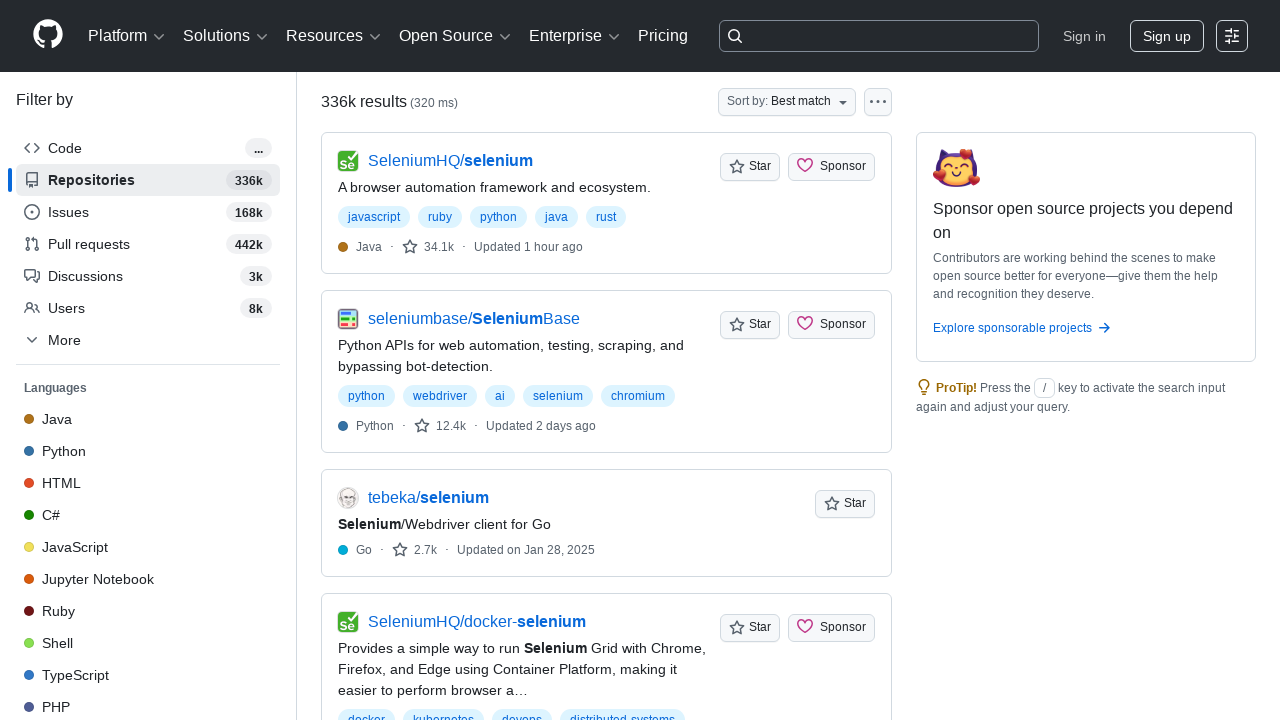

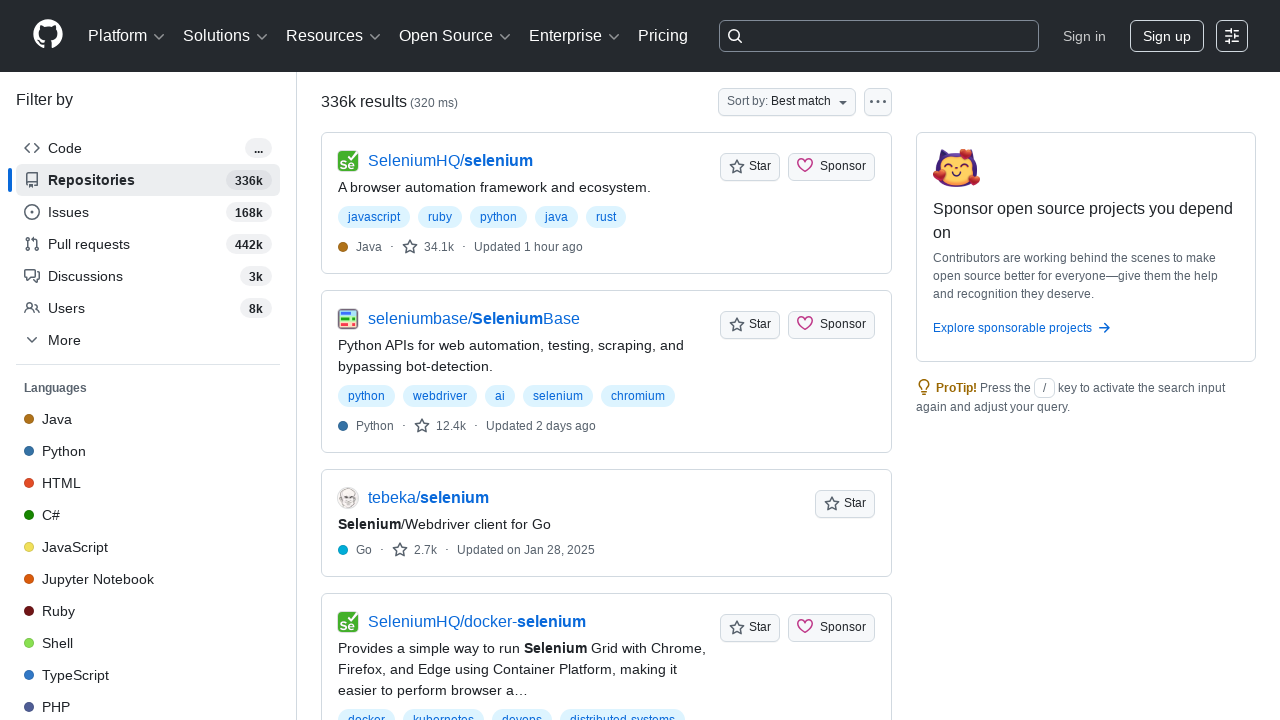